Tests alert handling by clicking on an alert with textbox, sending text to the alert, and accepting it

Starting URL: https://demo.automationtesting.in/Alerts.html

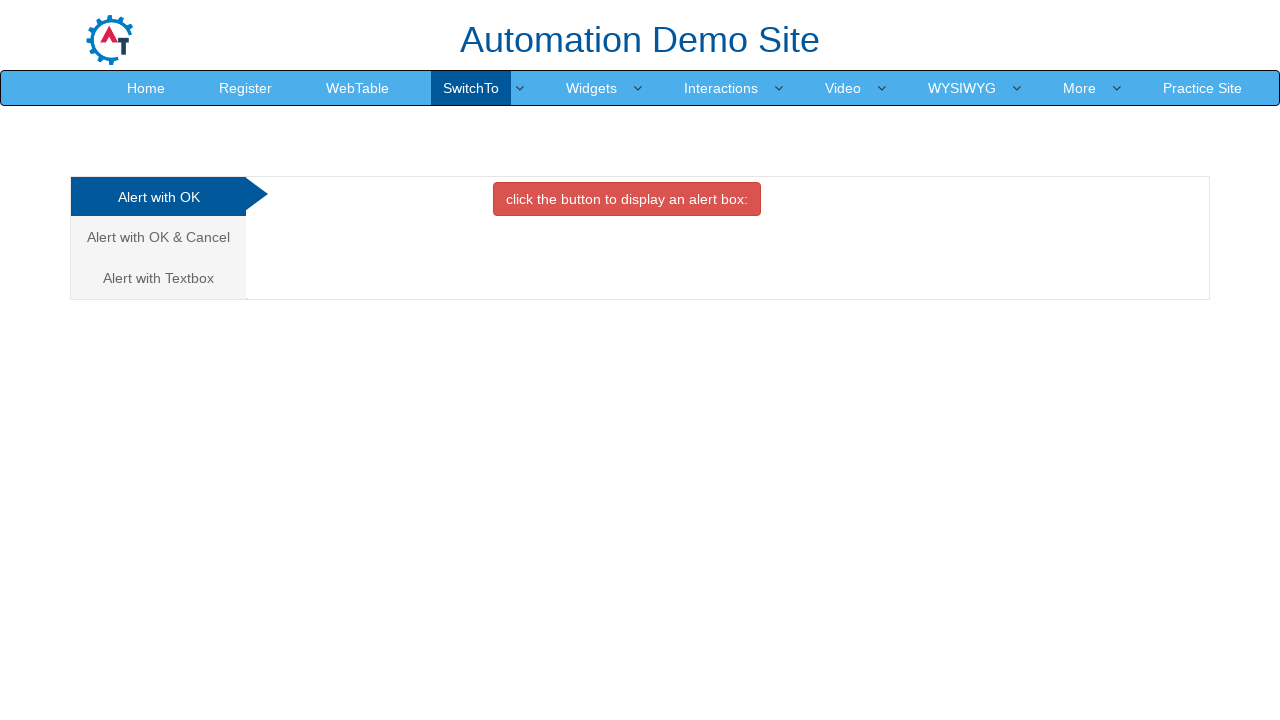

Clicked on 'Alert with Textbox' option at (158, 278) on xpath=//*[text()='Alert with Textbox ']
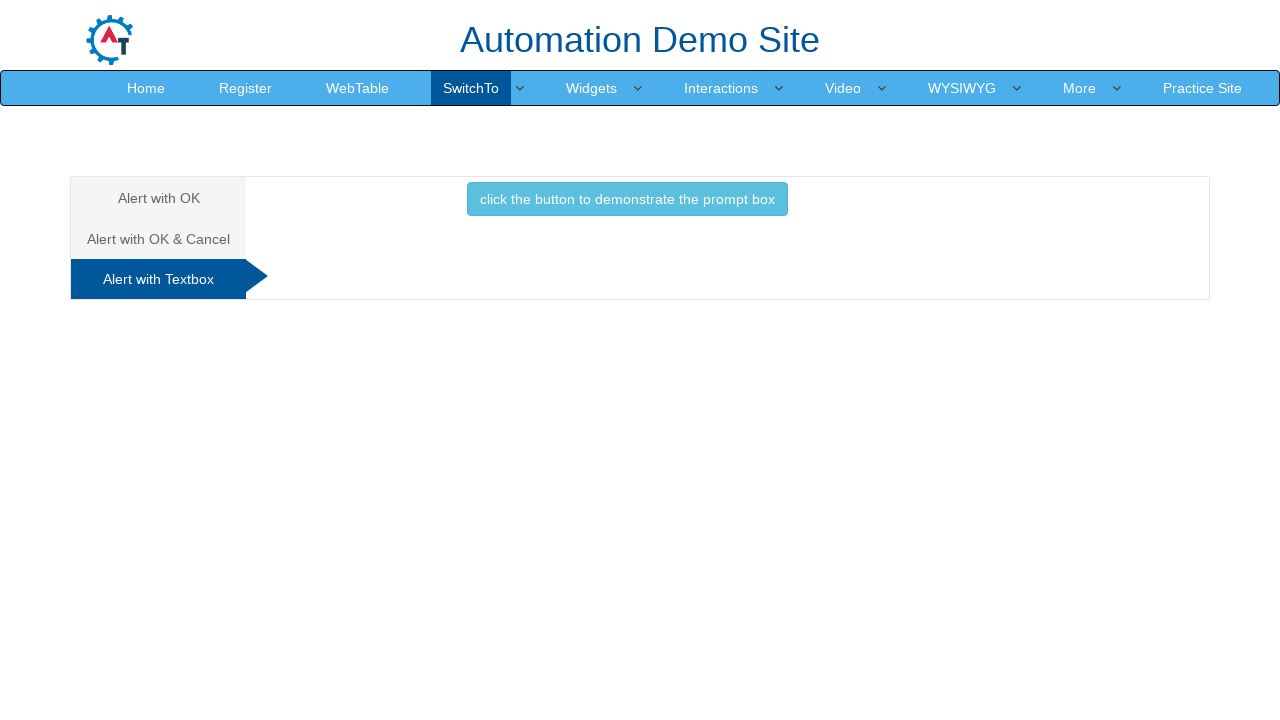

Clicked button to trigger the alert at (627, 199) on .btn-info
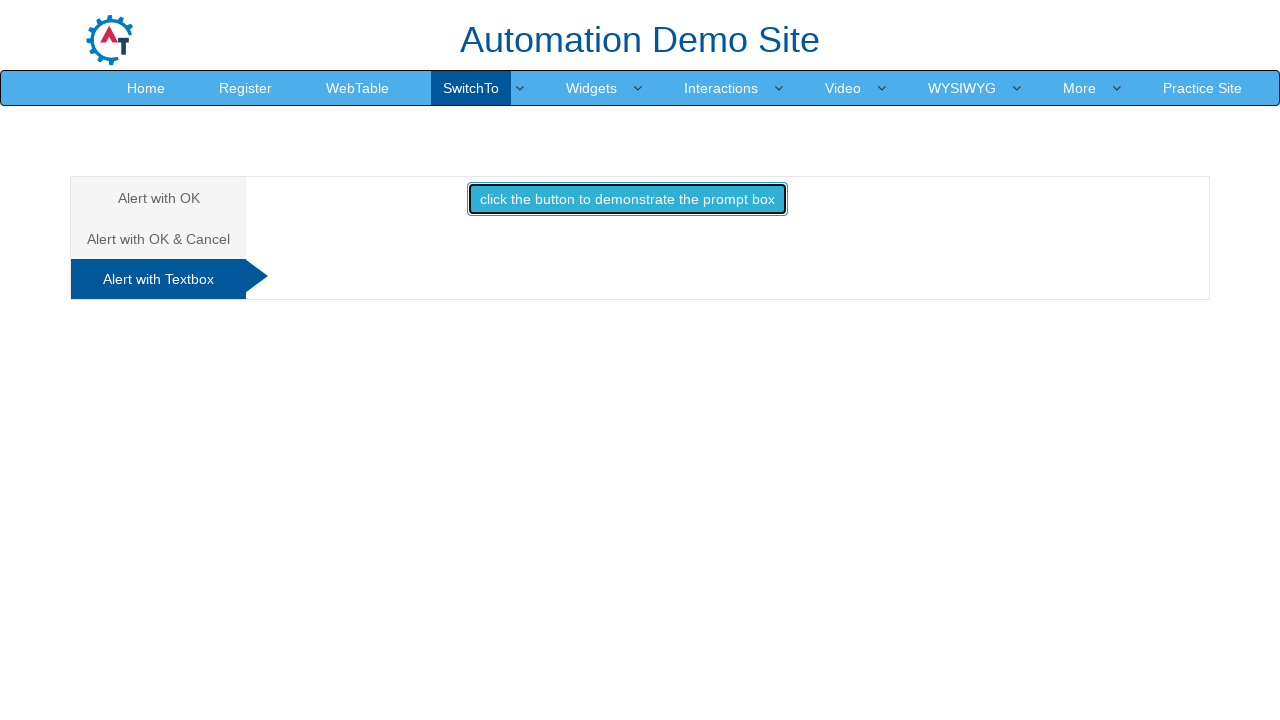

Set up alert handler to send text 'Hello, I am Sam' and accept the alert
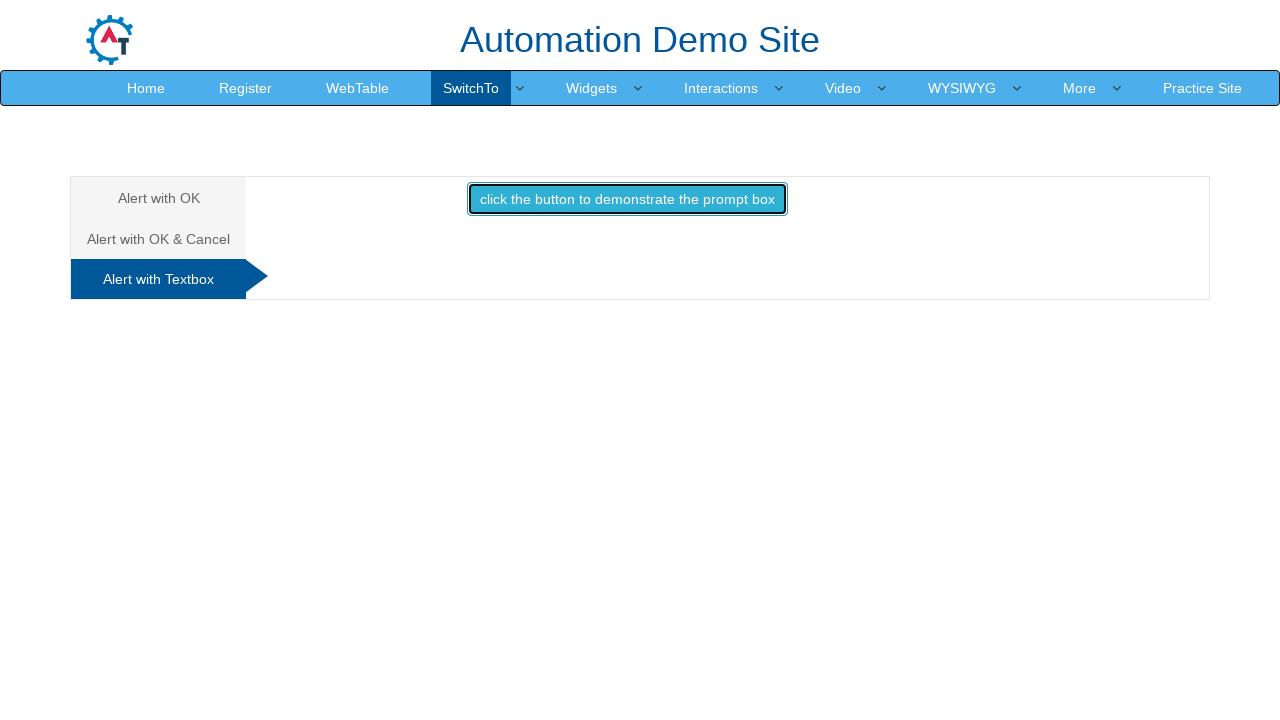

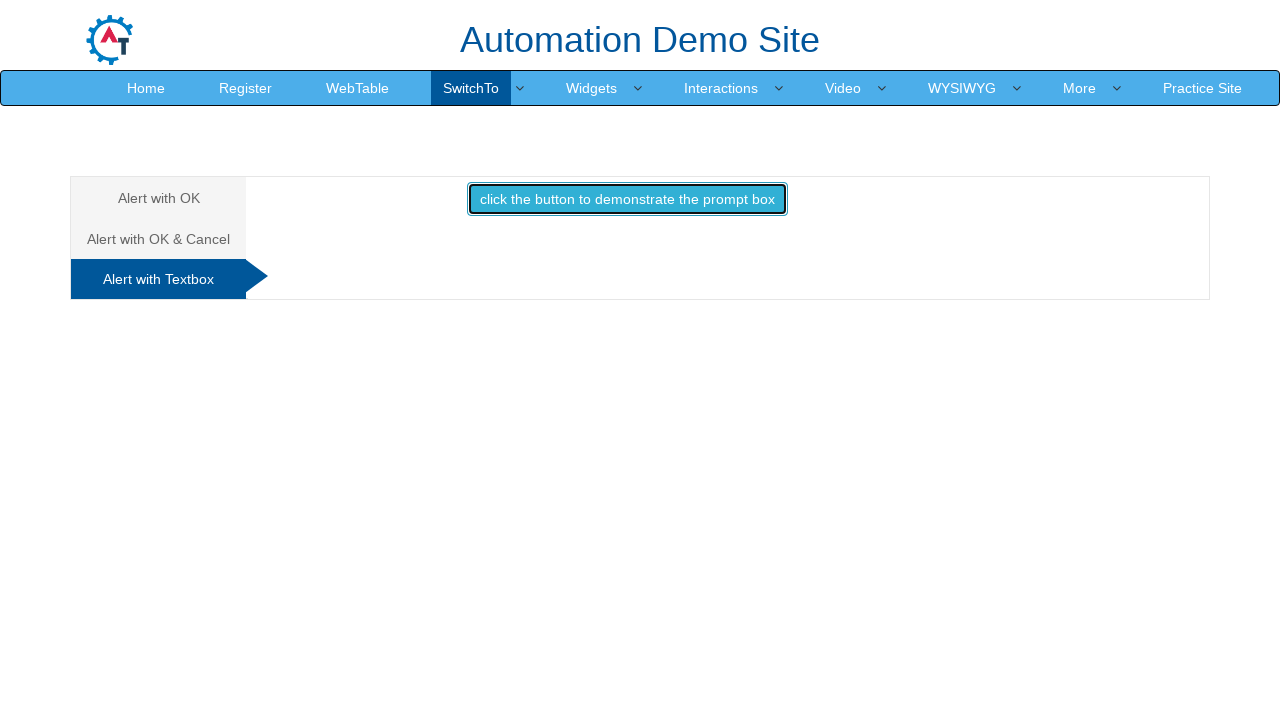